Tests file download functionality by clicking on a download link from a list of available files

Starting URL: http://the-internet.herokuapp.com/download

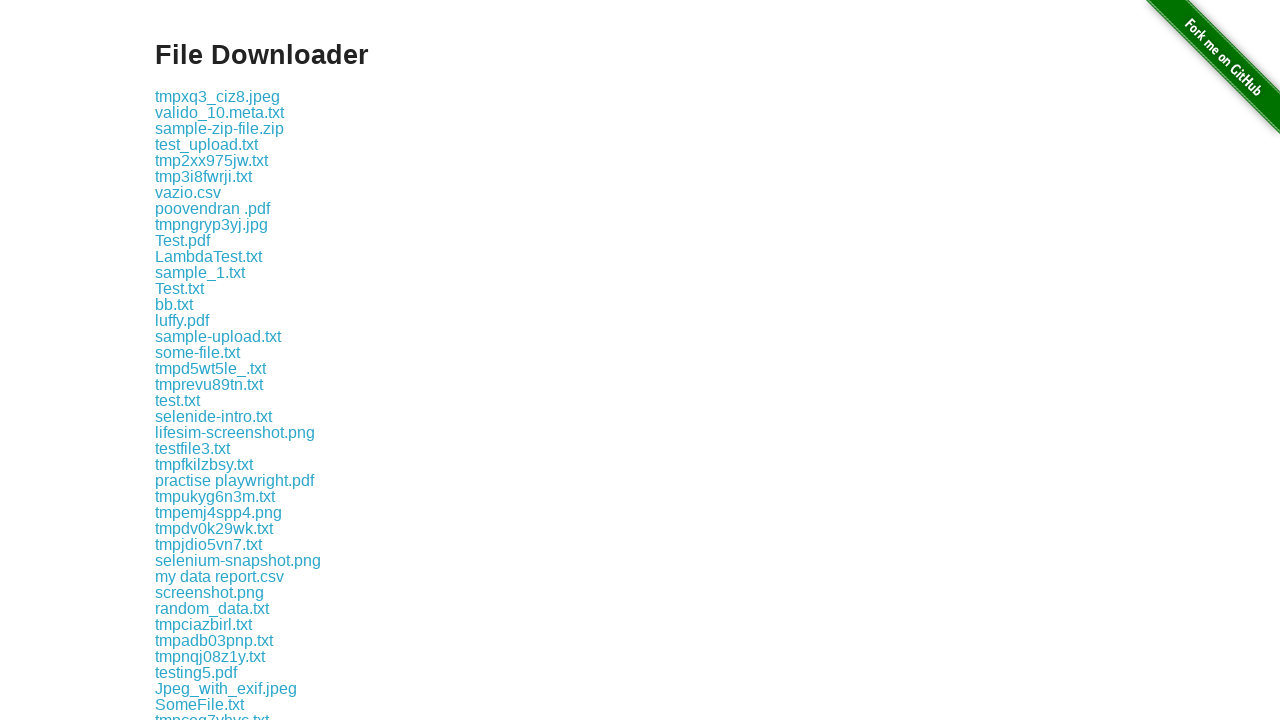

Located all download links on the page
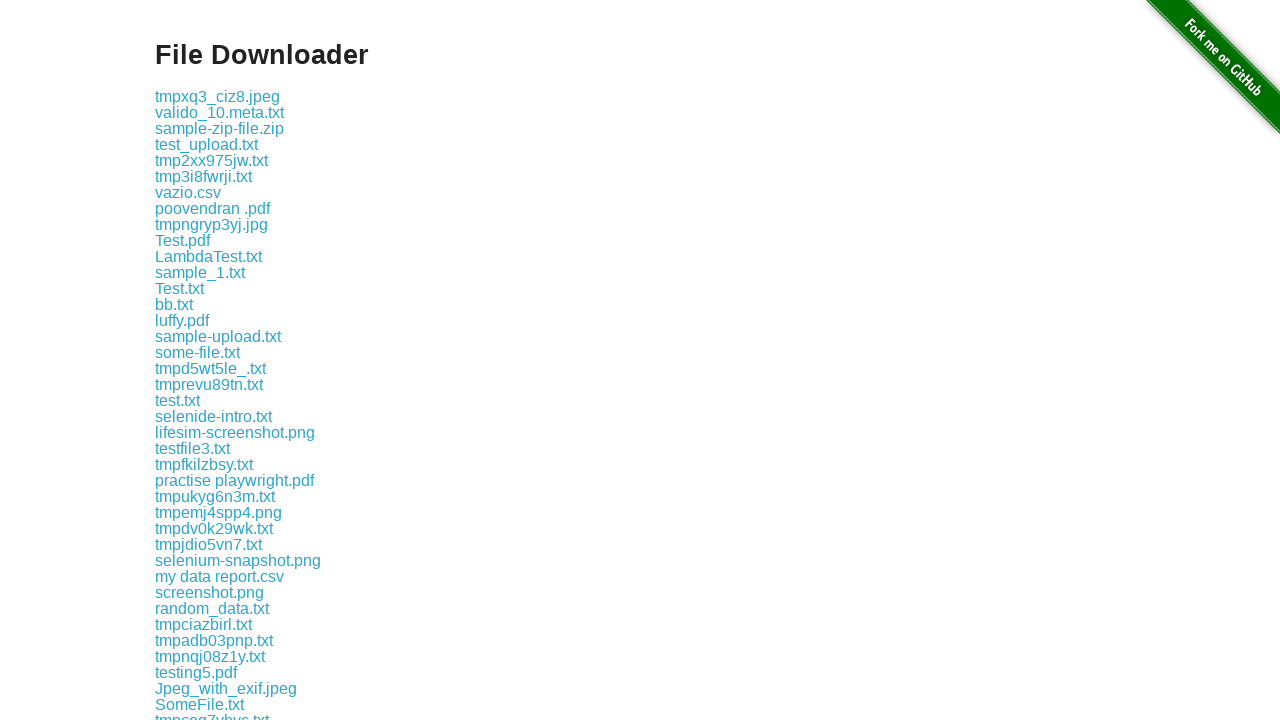

Clicked the 7th download link and initiated file download at (188, 192) on [href^=download] >> nth=6
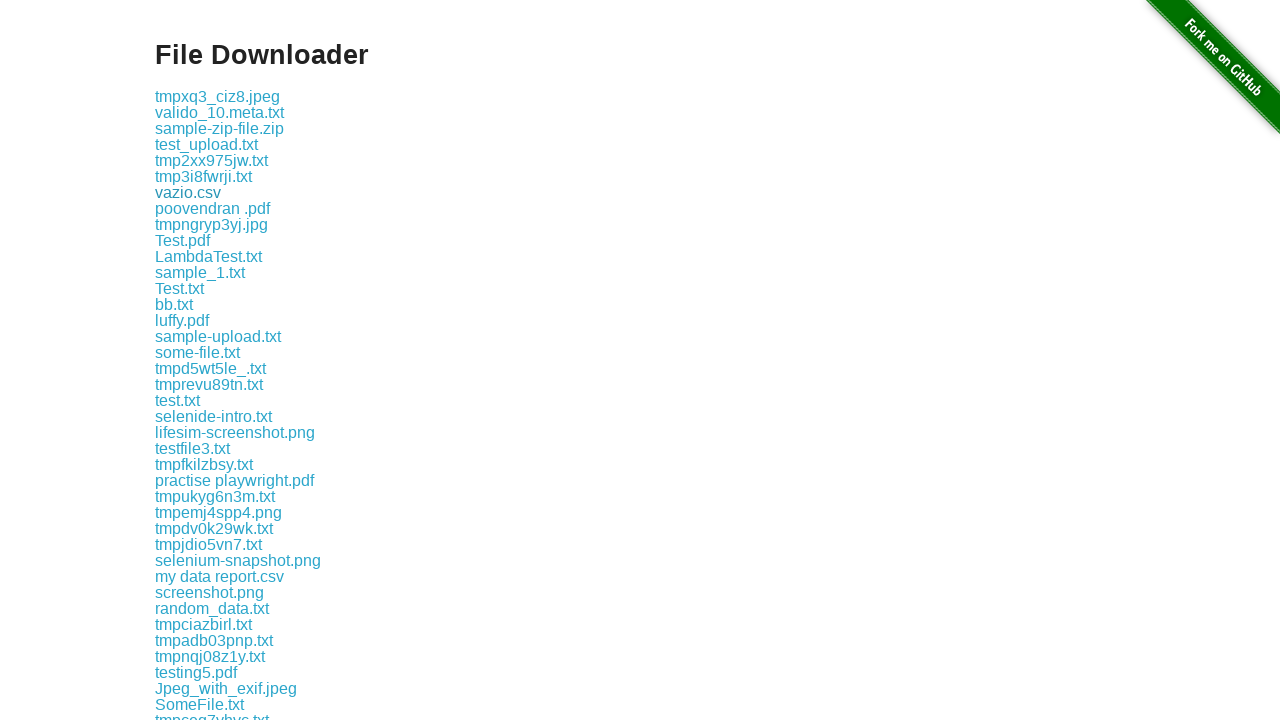

Download promise resolved, file download completed
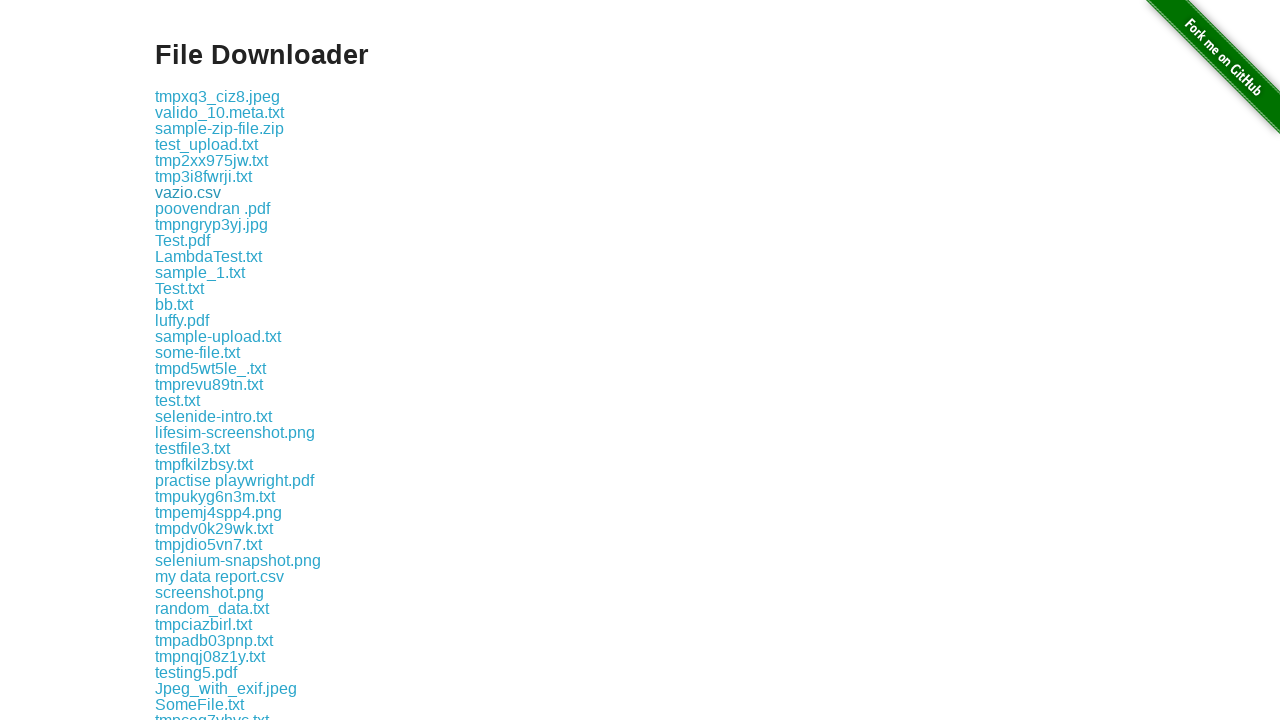

Verified downloaded file path
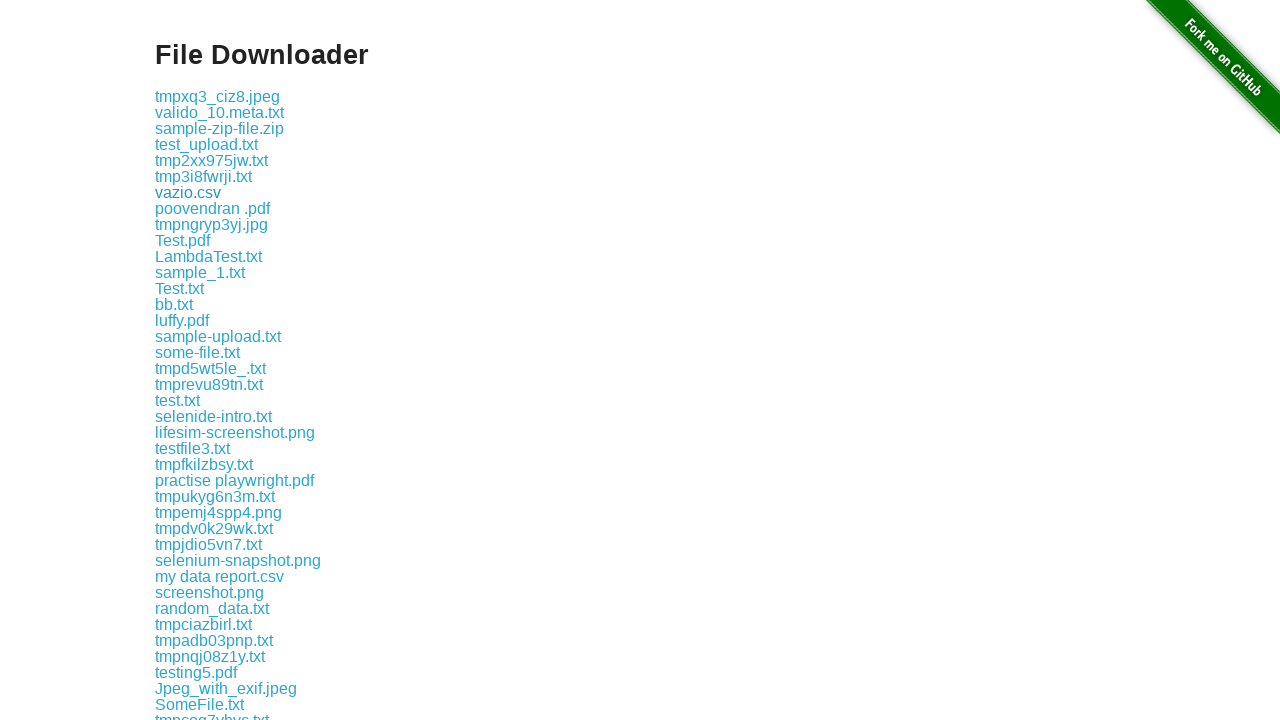

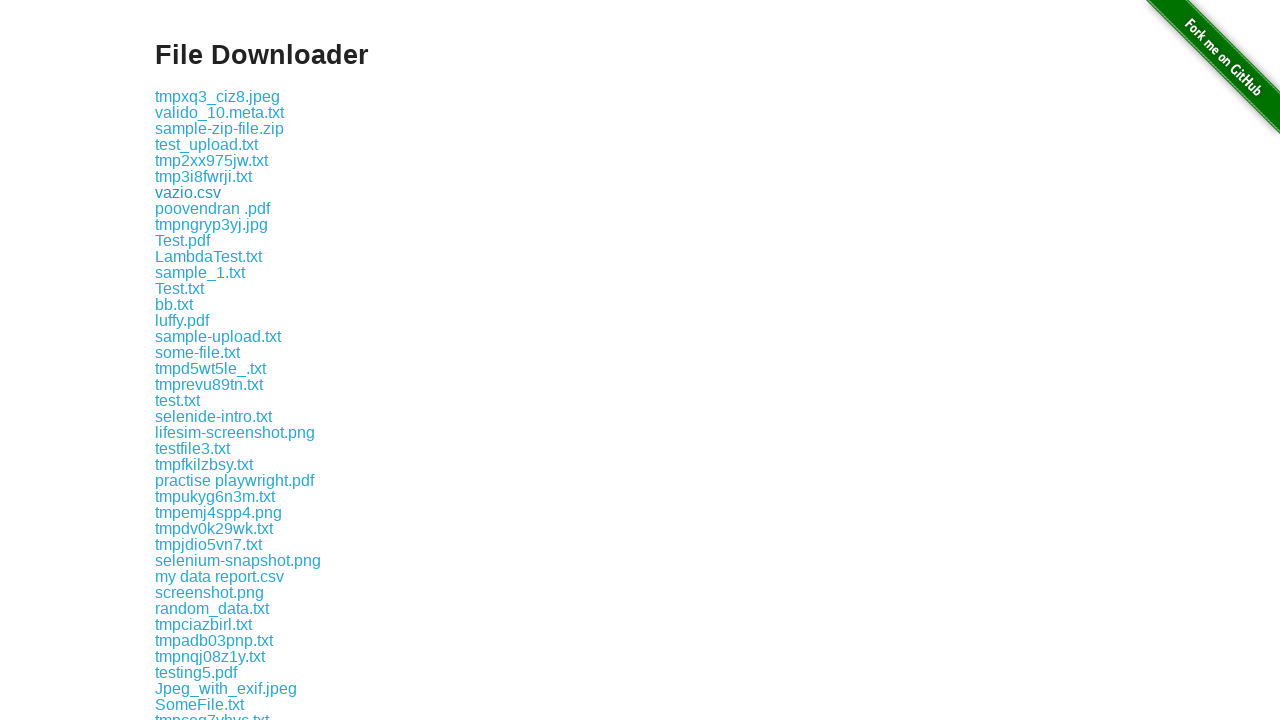